Tests the toggle hide/show functionality by clicking a button and verifying element visibility changes

Starting URL: https://www.w3schools.com/howto/howto_js_toggle_hide_show.asp

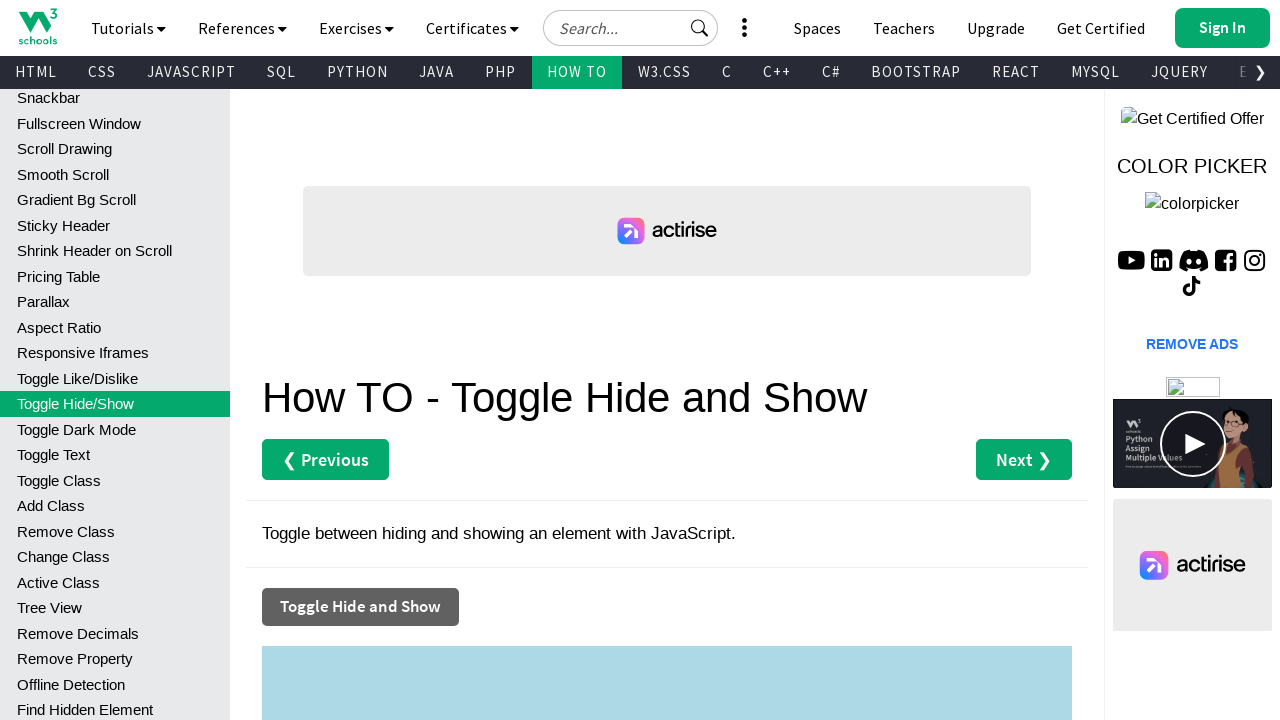

Navigated to W3Schools toggle hide/show example page
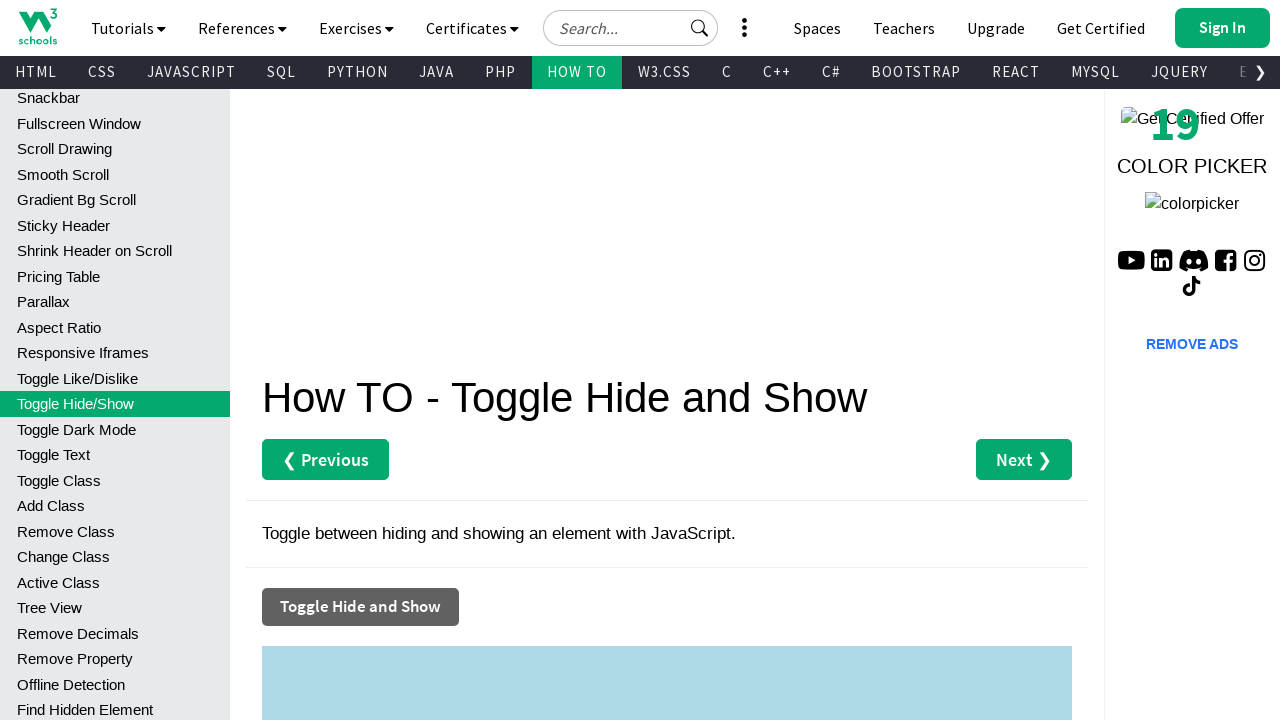

Verified that #myDIV element is initially visible
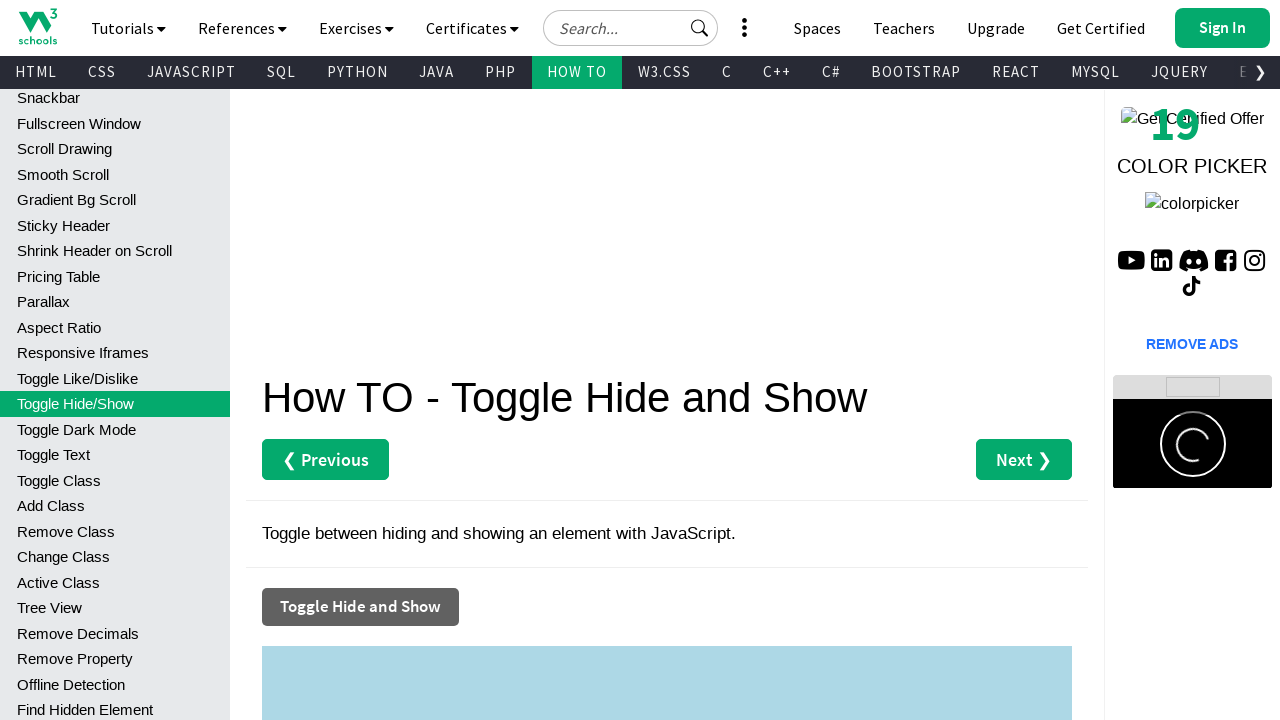

Clicked the 'Toggle Hide and Show' button at (360, 607) on button:has-text('Toggle Hide and Show')
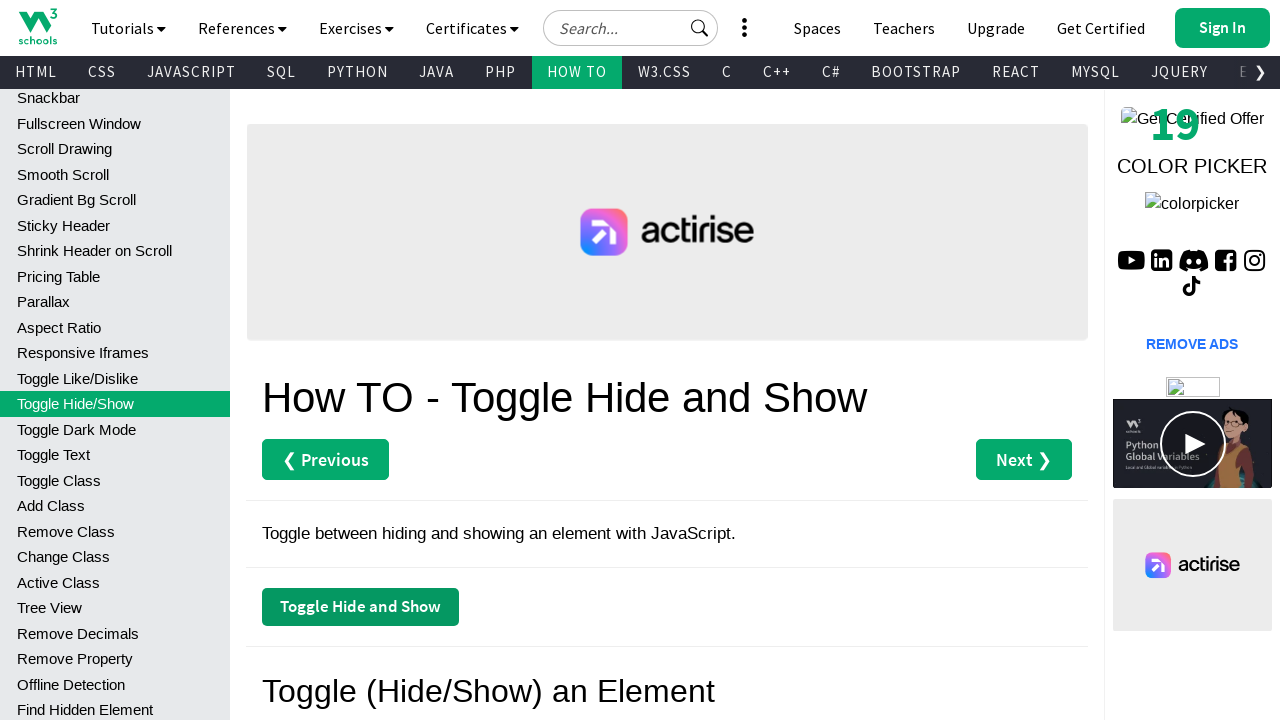

Verified that #myDIV element is now hidden after toggle
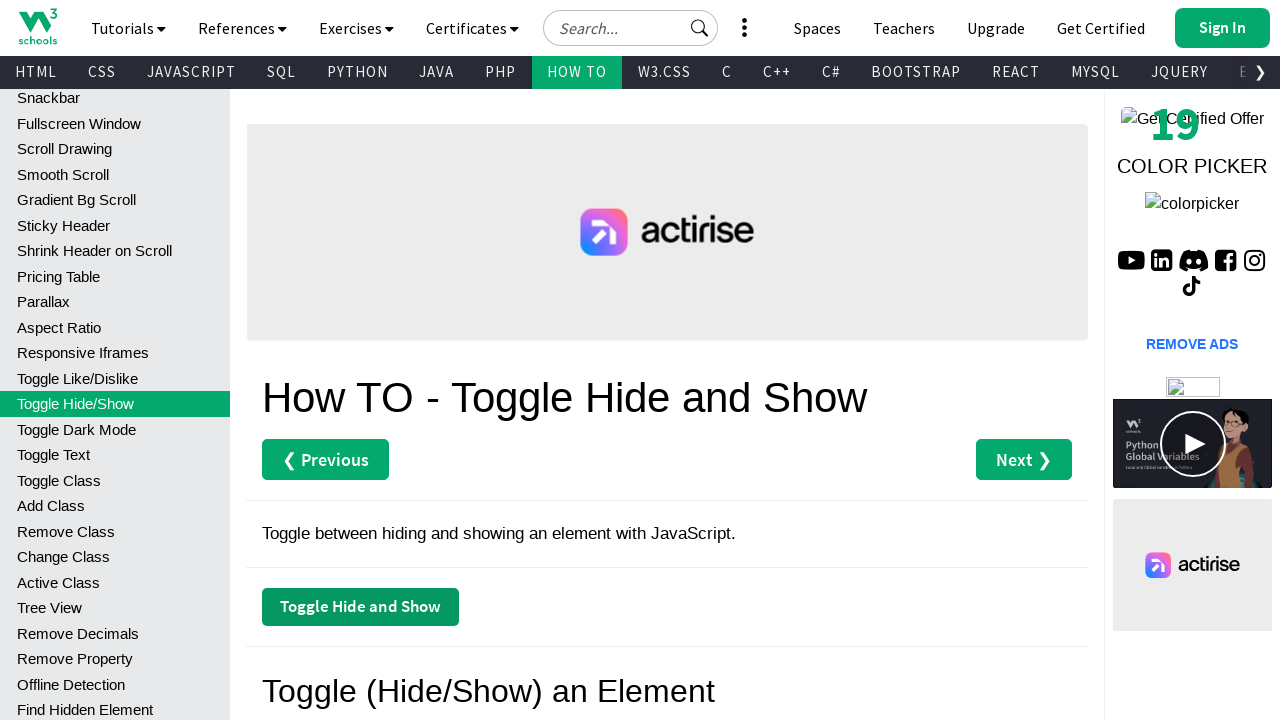

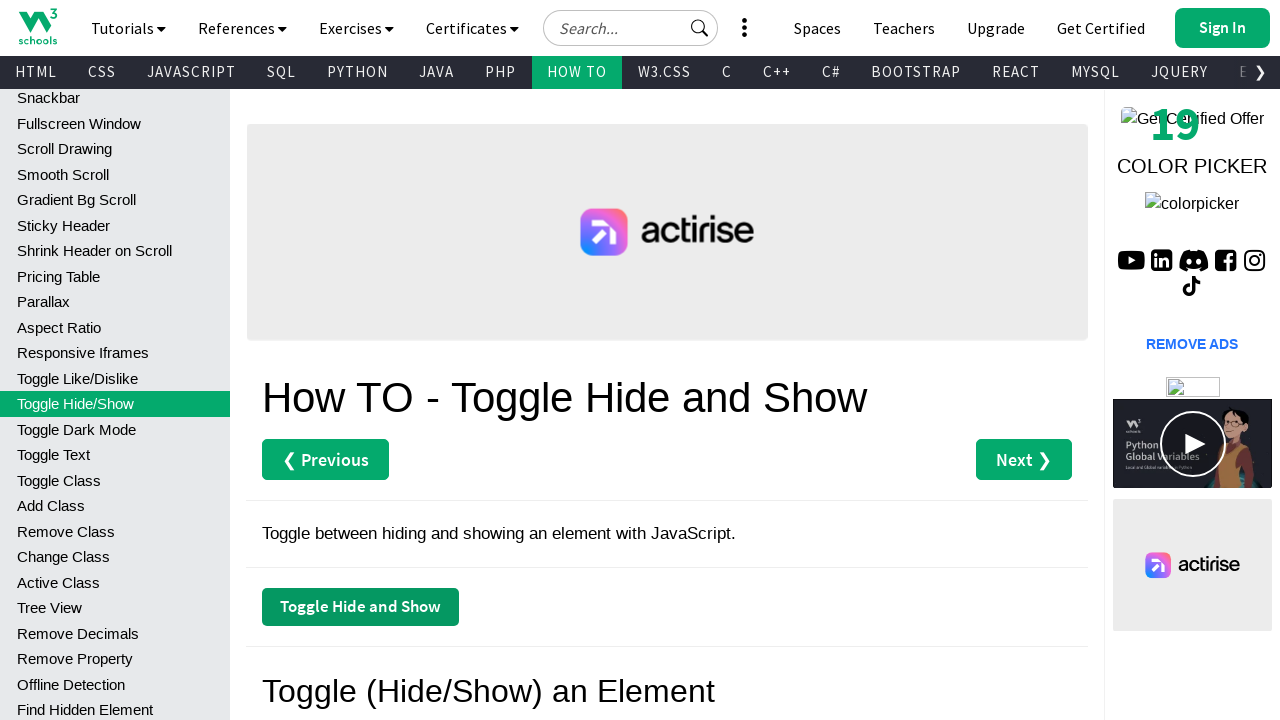